Tests hide/show button functionality by verifying element visibility states and taking screenshots of partial and full page

Starting URL: https://rahulshettyacademy.com/AutomationPractice/

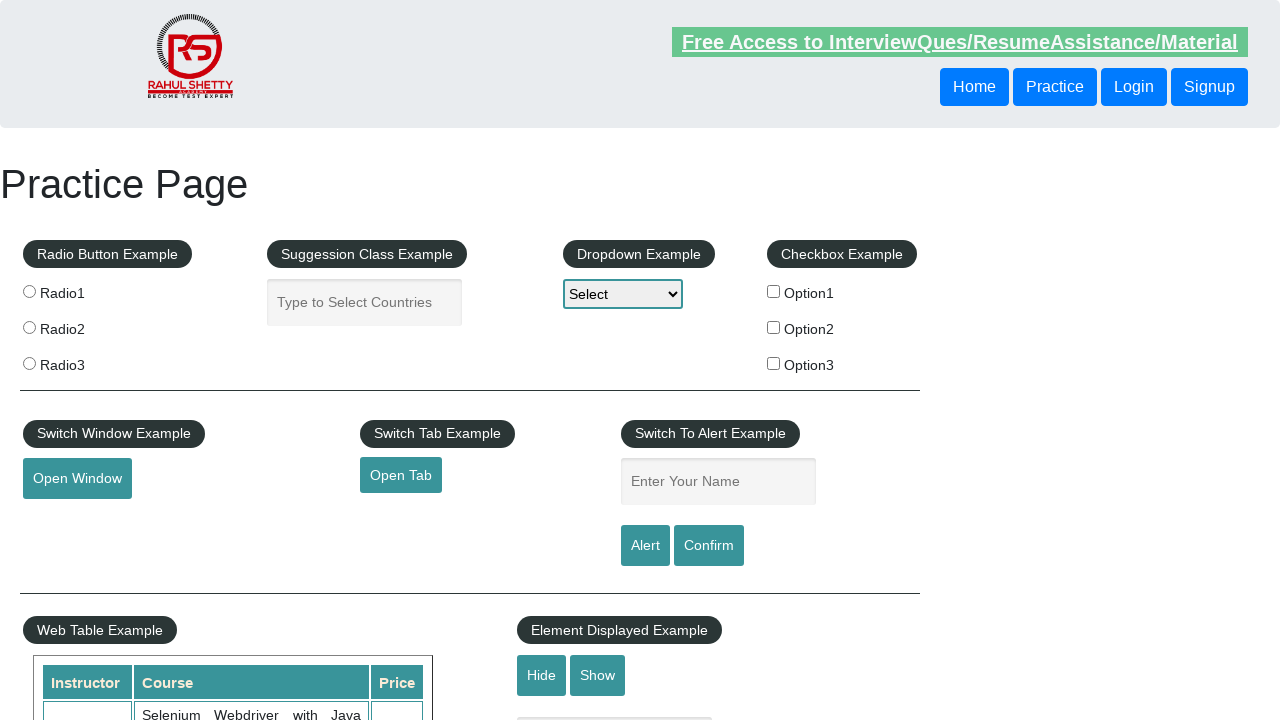

Verified that text box element is initially visible
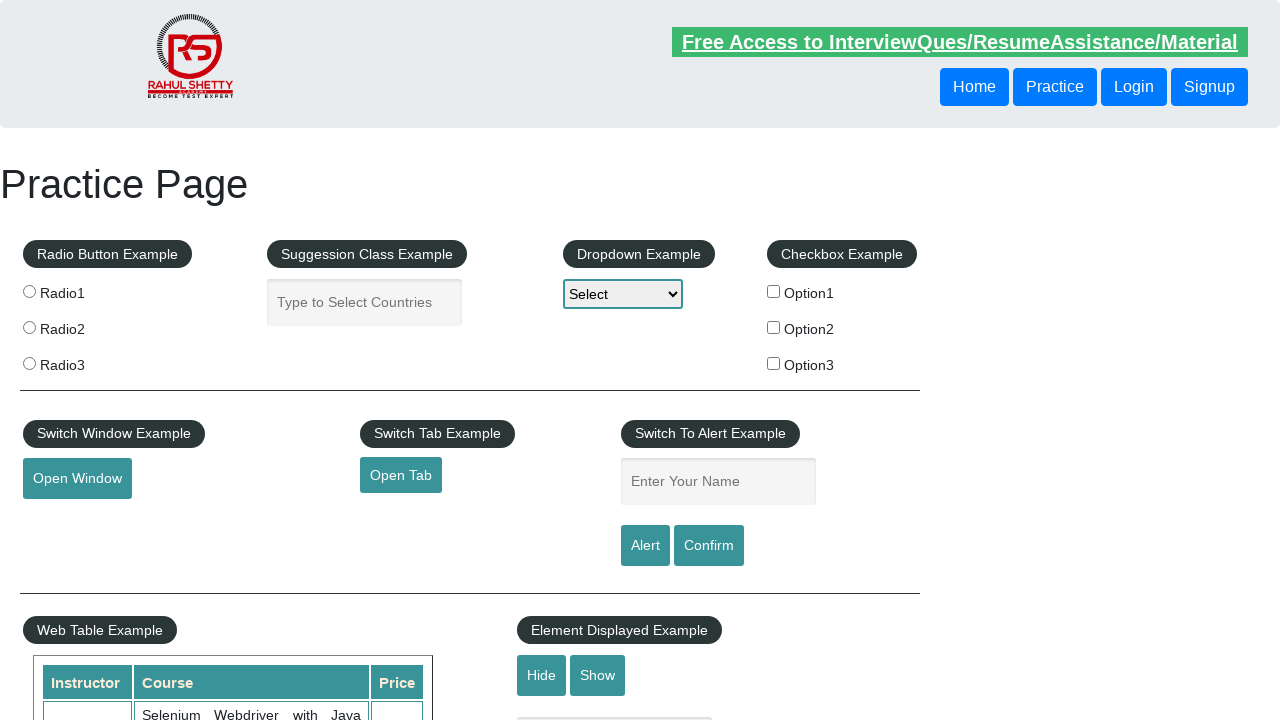

Clicked hide button to hide the text box at (542, 675) on #hide-textbox
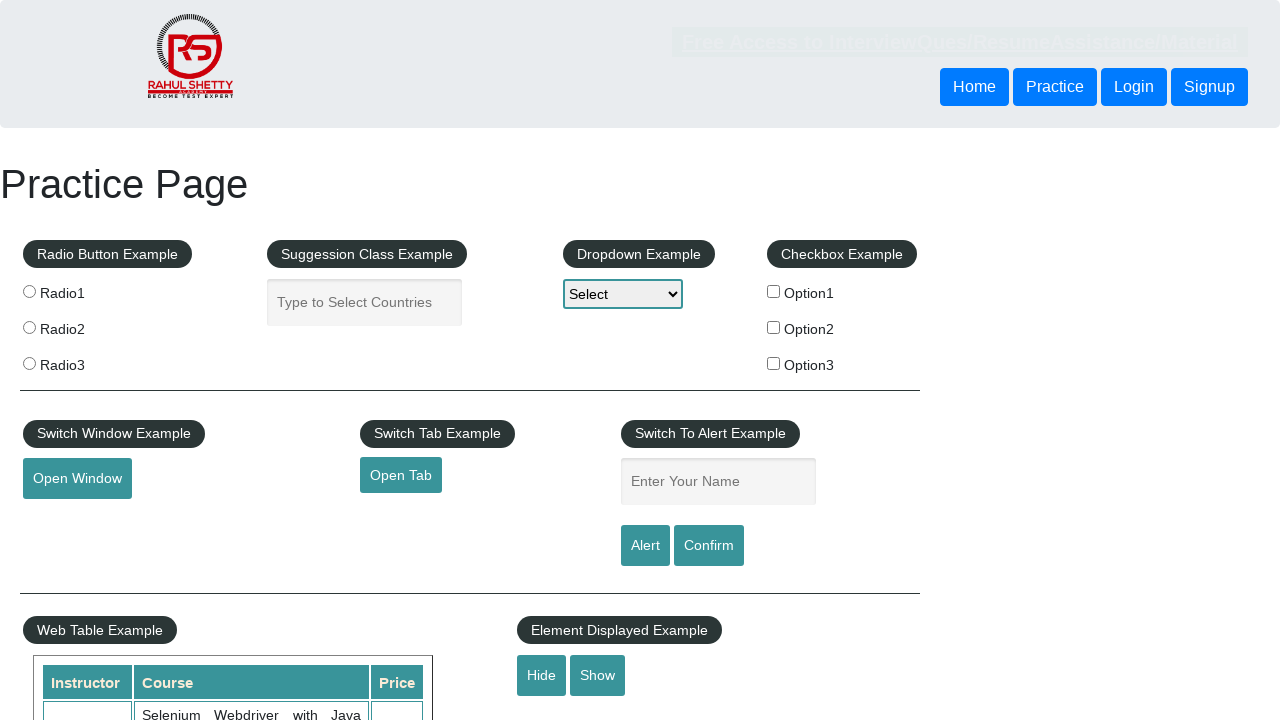

Verified that text box element is now hidden
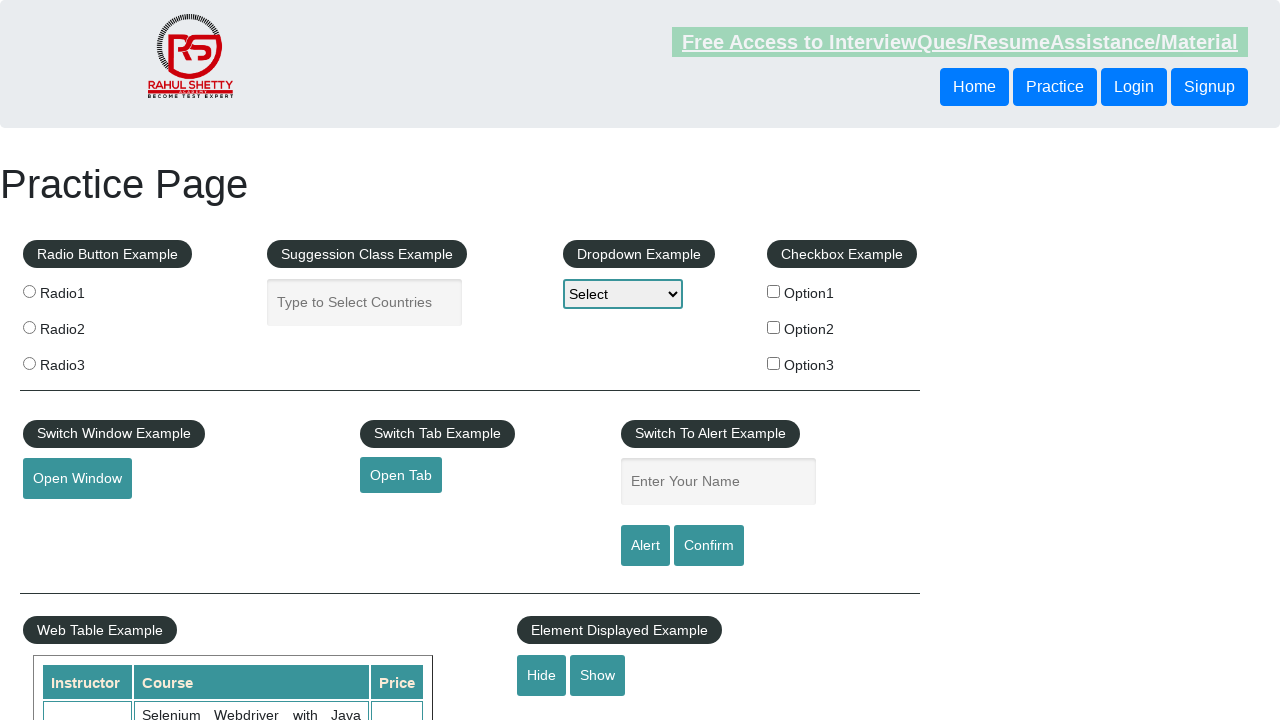

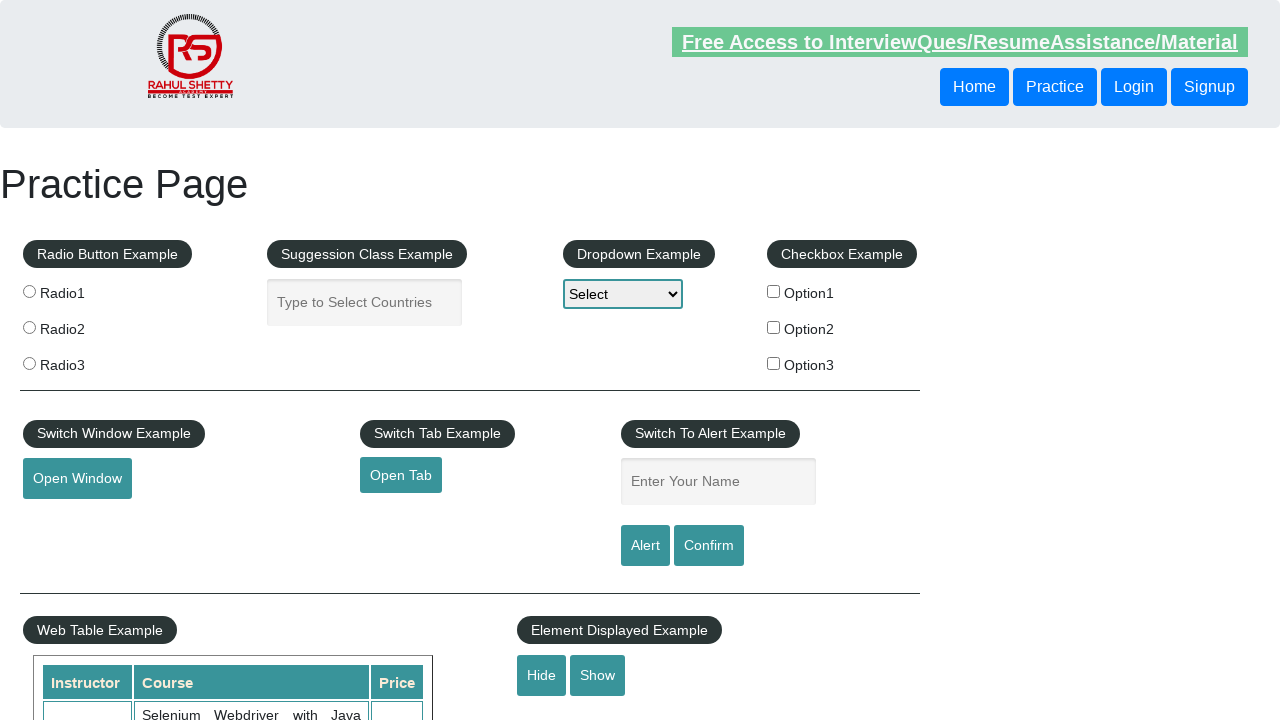